Tests temperature conversion by entering 20 Celsius and verifying the Fahrenheit output

Starting URL: http://nahual.github.io/qc-celfar/?v=2

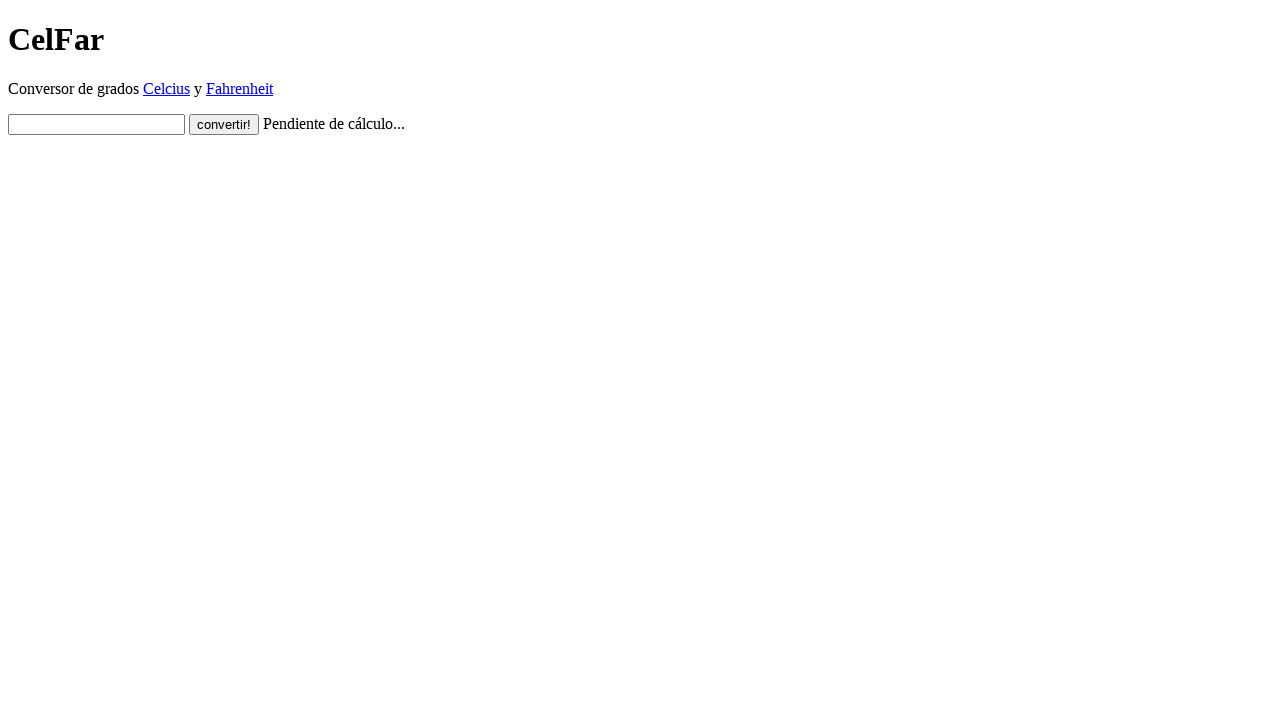

Entered 20 in the Celsius input field on #input
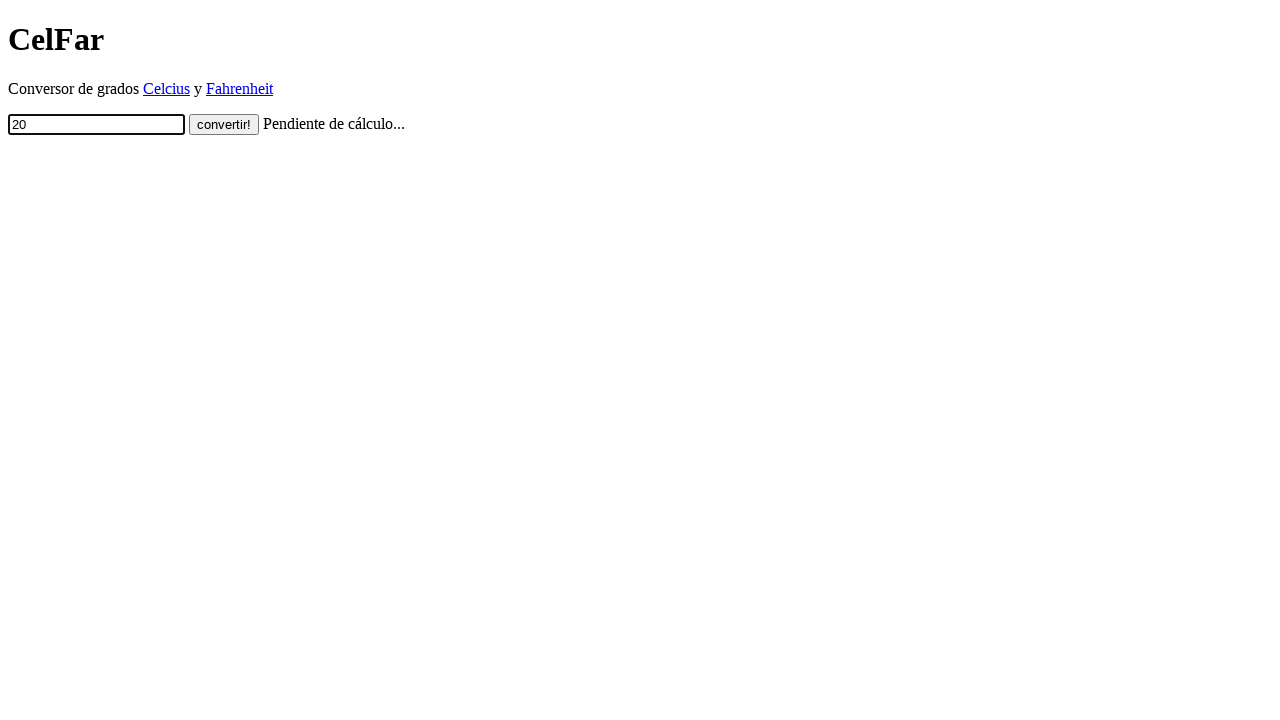

Clicked the convert button at (224, 124) on .button
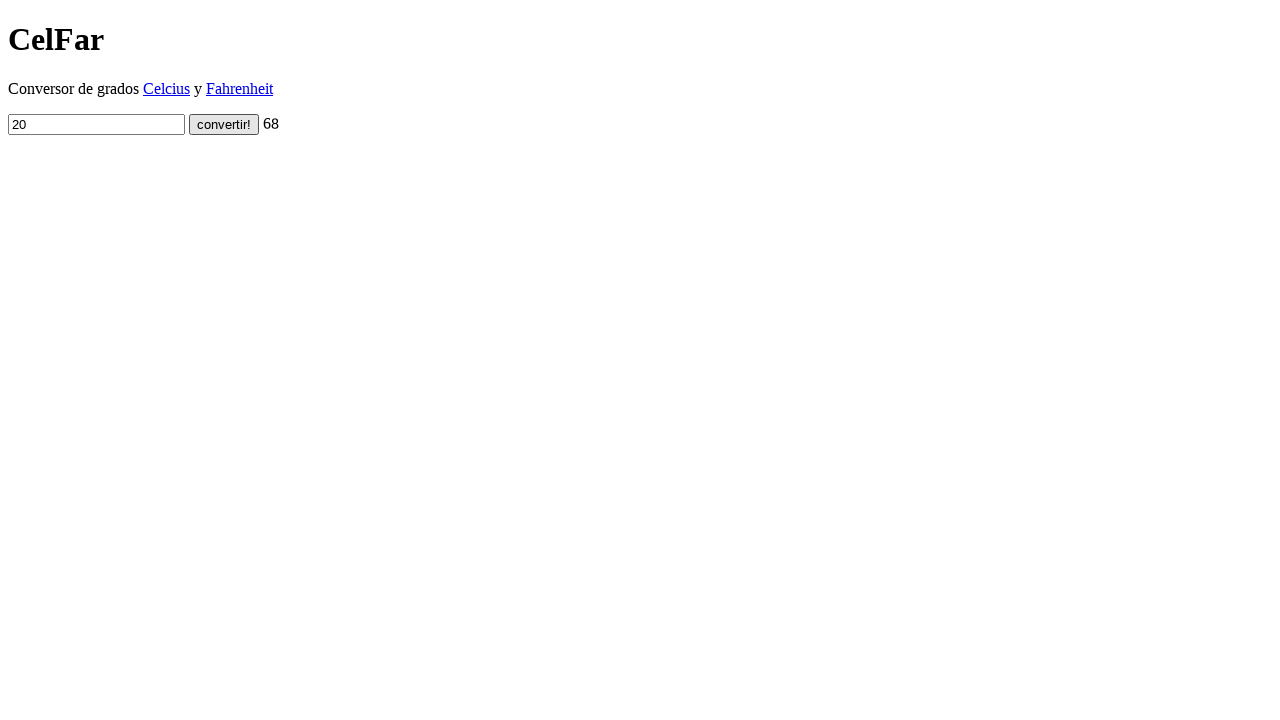

Retrieved Fahrenheit output value
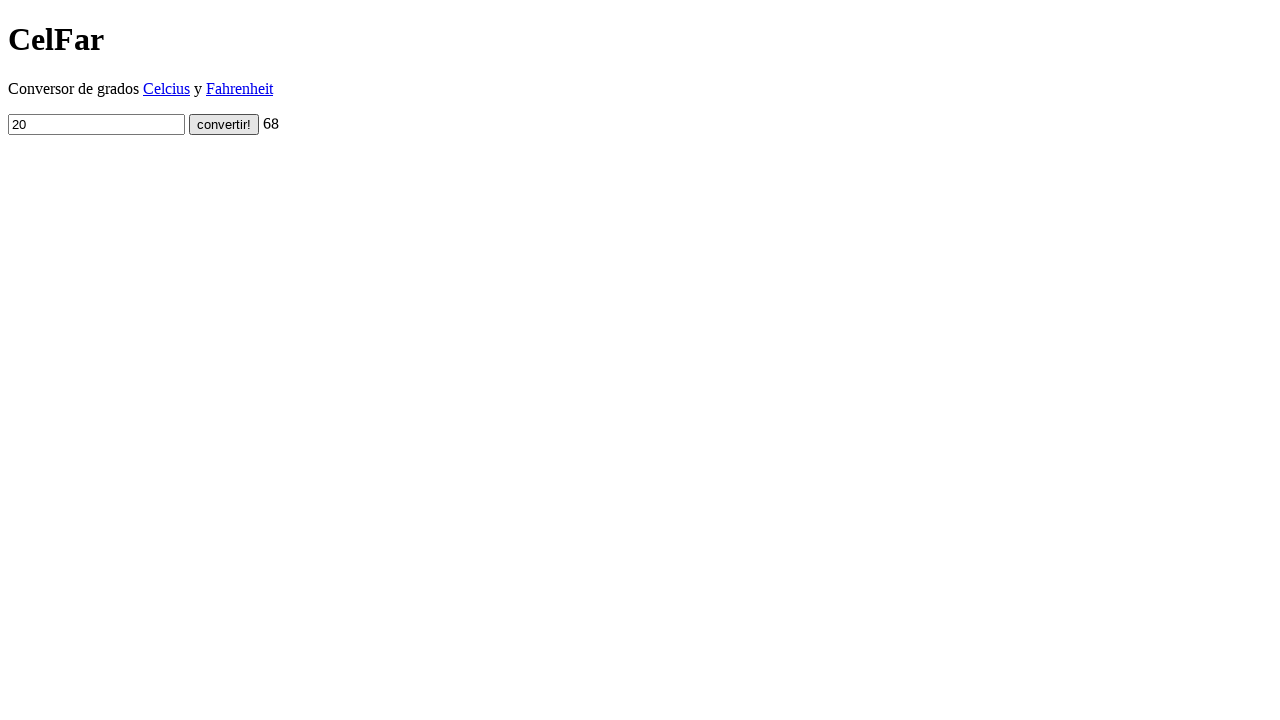

Verified that 20°C converts to 68°F
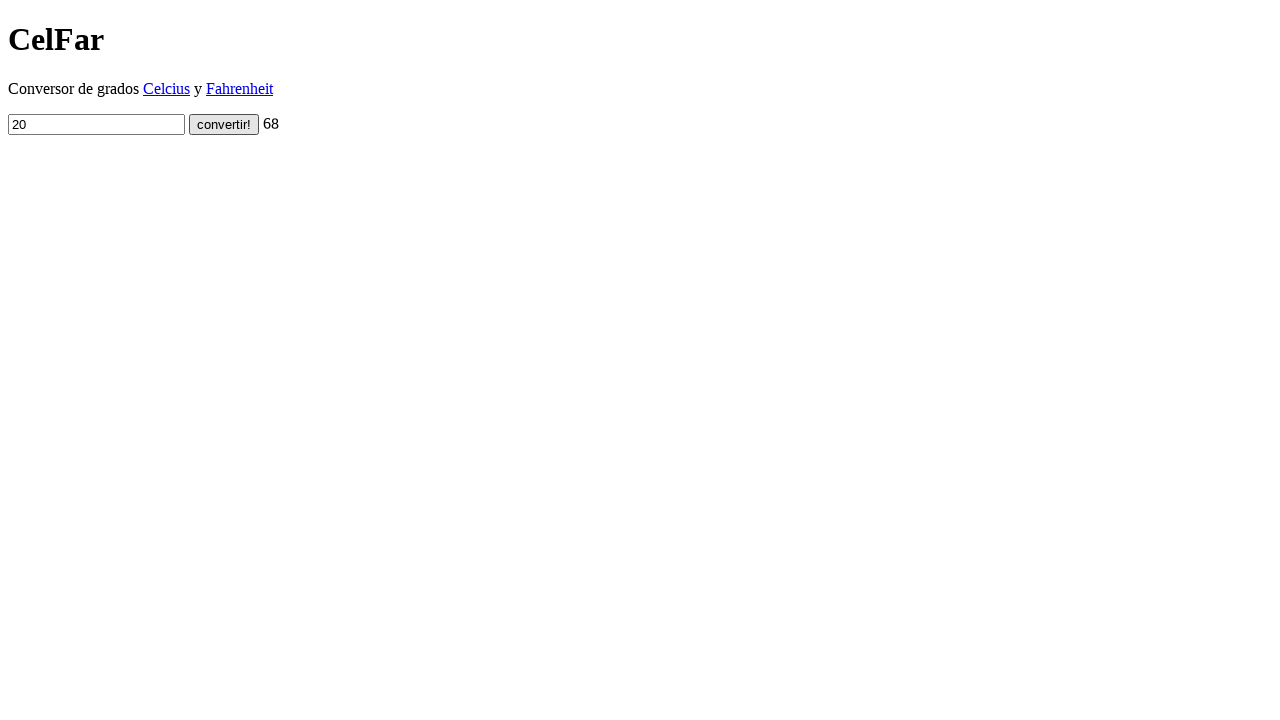

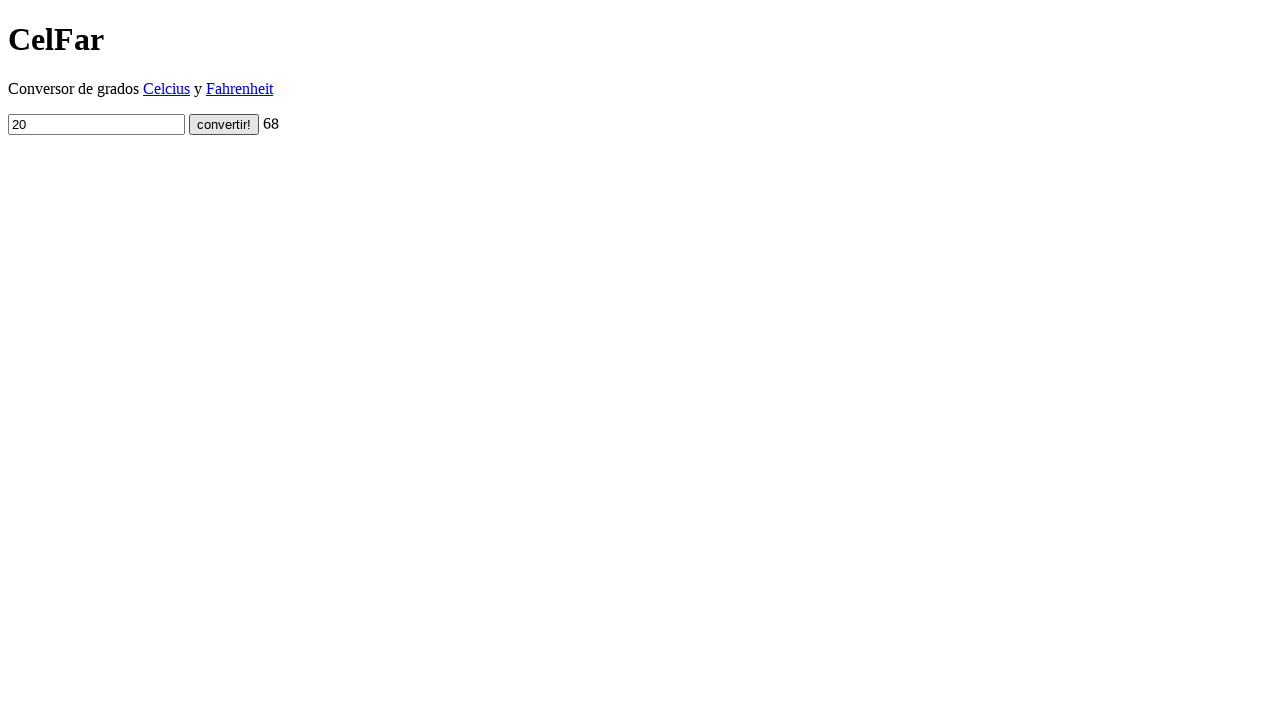